Tests drag and drop functionality by dragging an element from source to target location

Starting URL: https://jqueryui.com/resources/demos/droppable/default.html

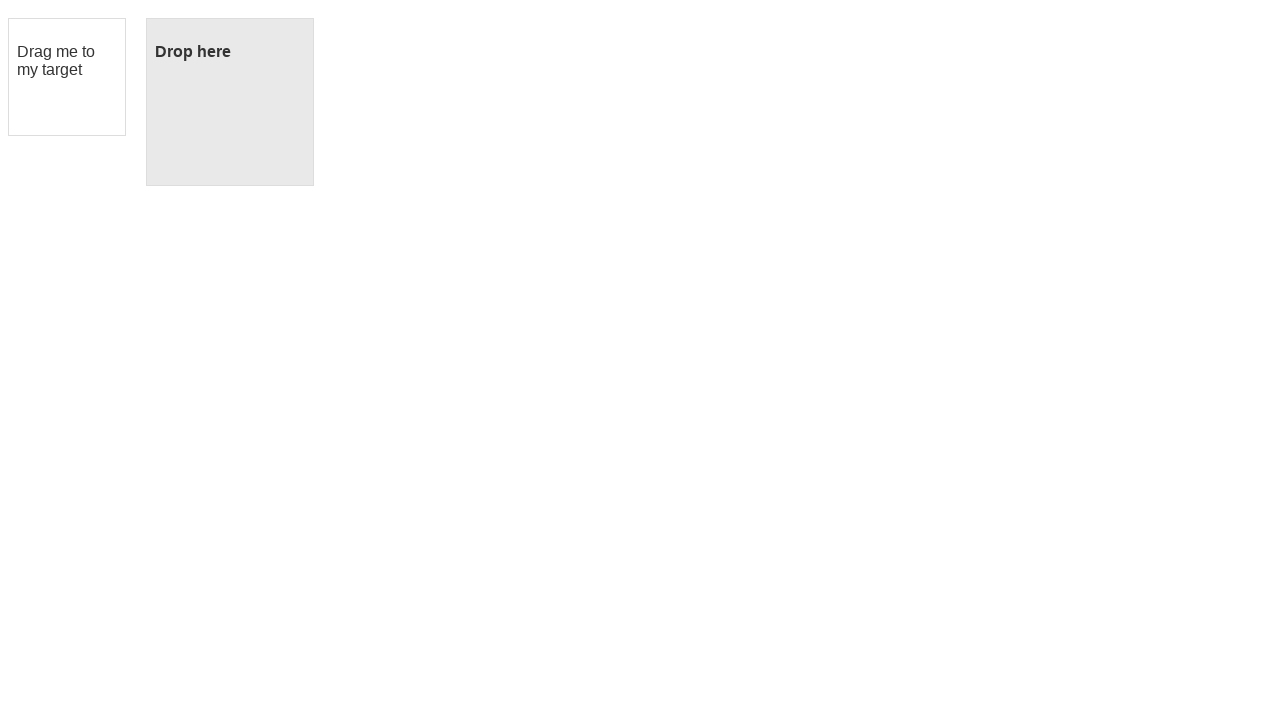

Navigated to jQuery UI droppable demo page
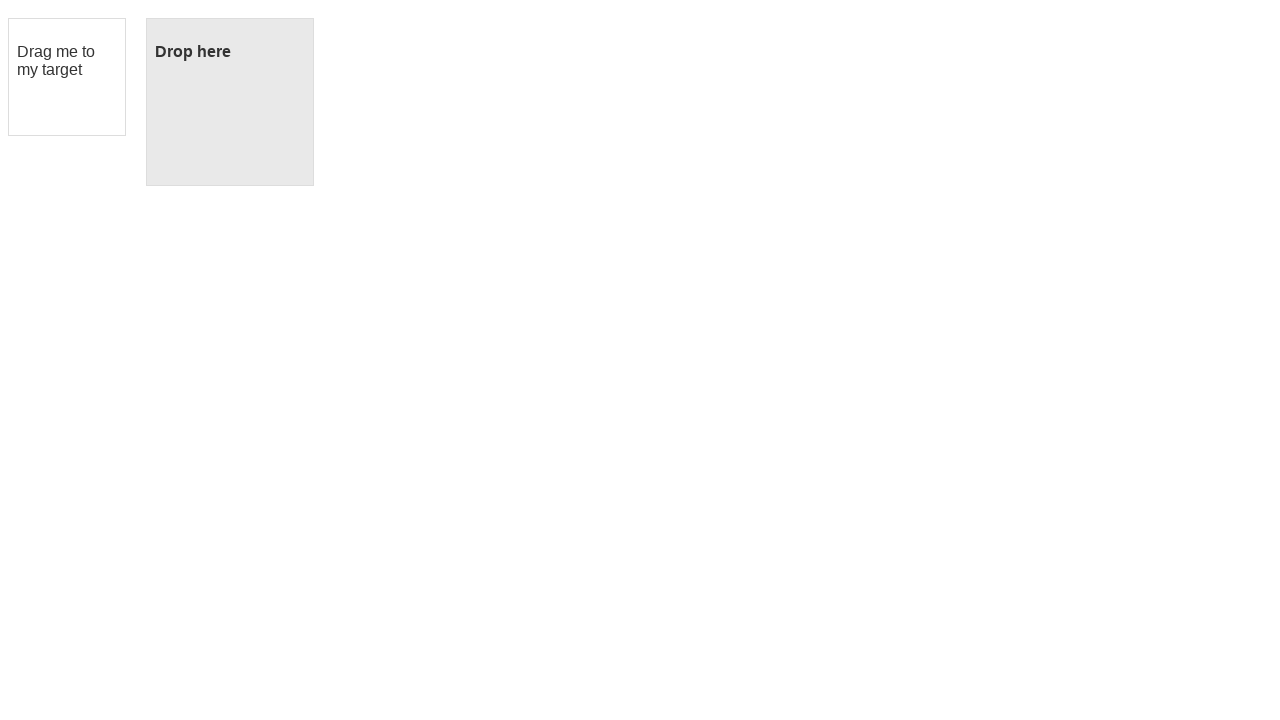

Located draggable element with ID 'draggable'
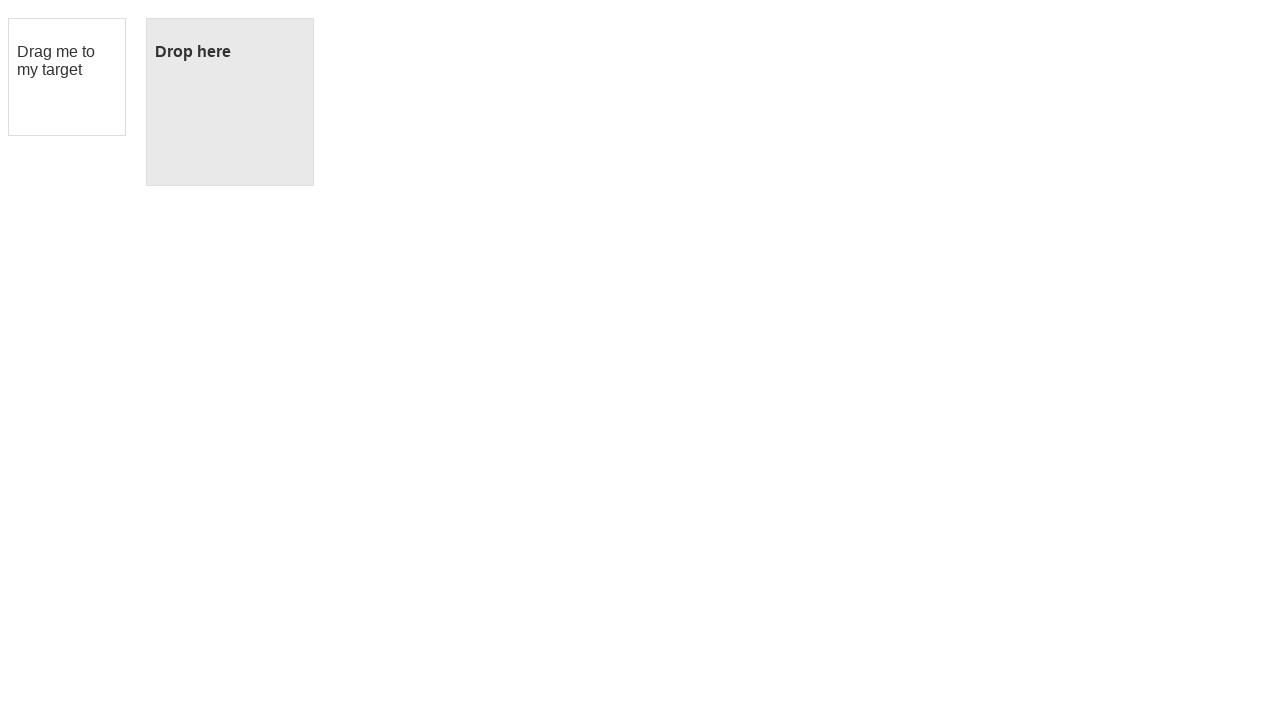

Located droppable target element with ID 'droppable'
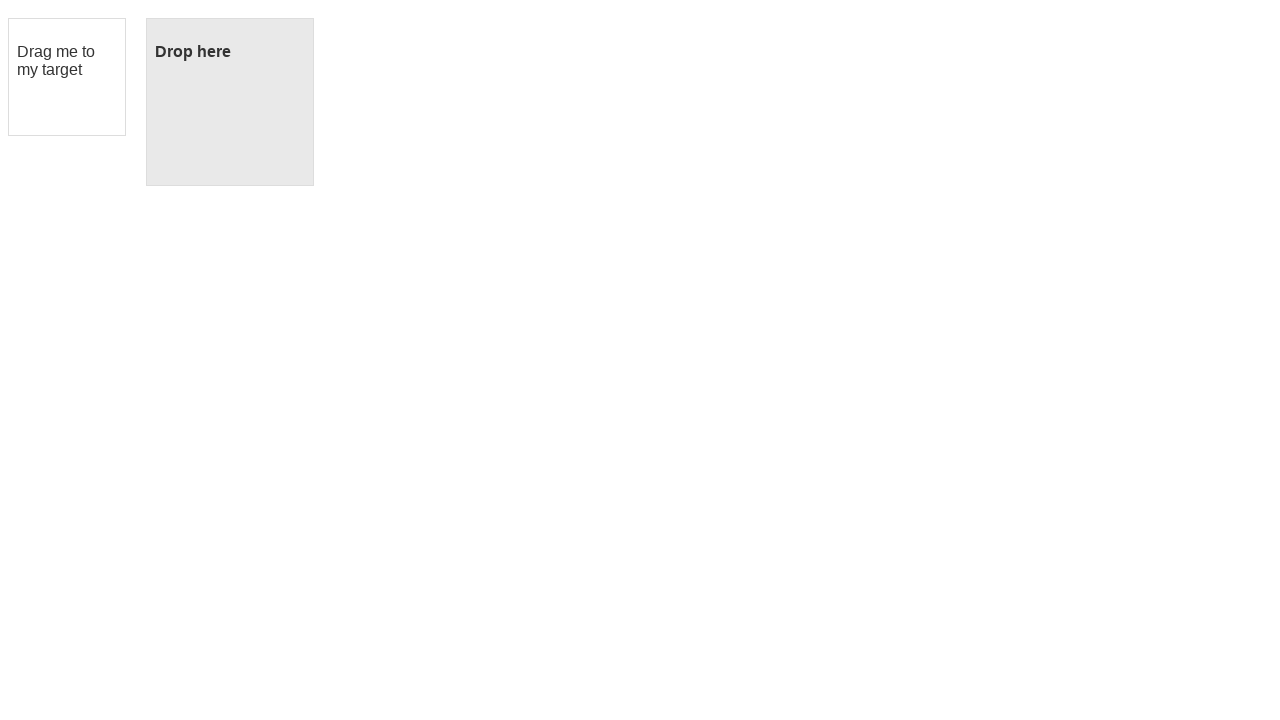

Performed drag and drop action from source to target element at (230, 102)
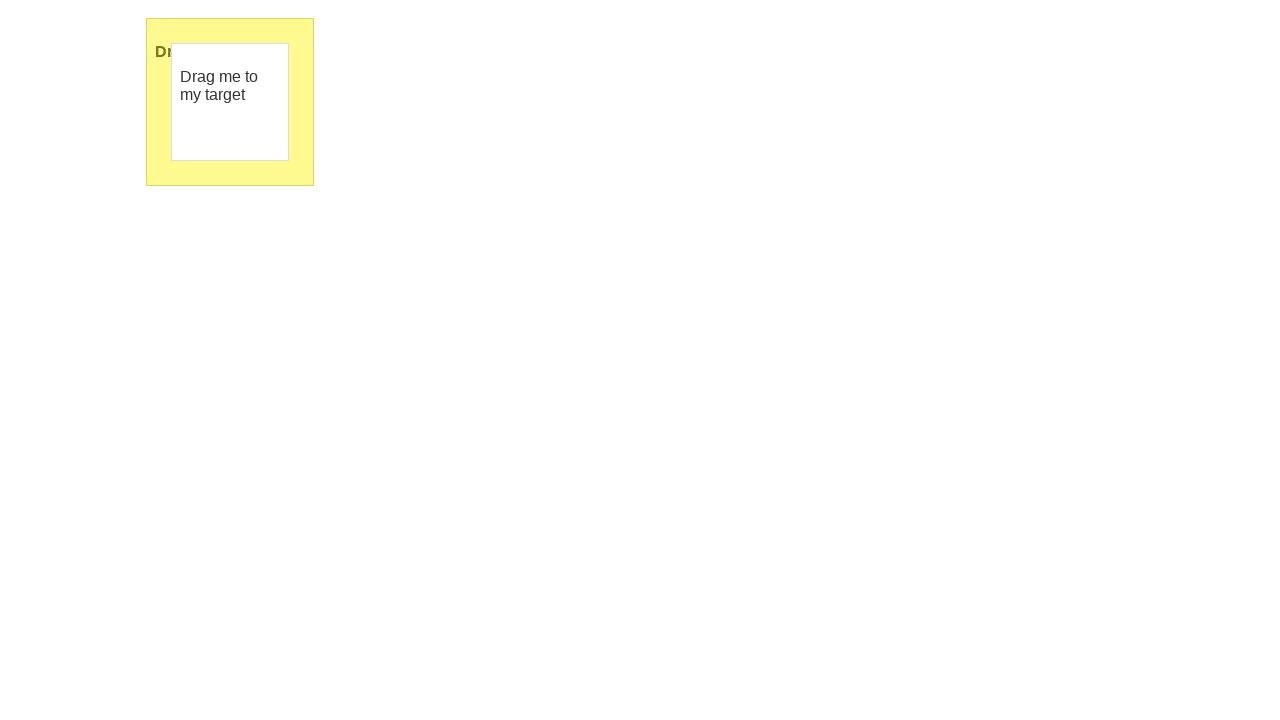

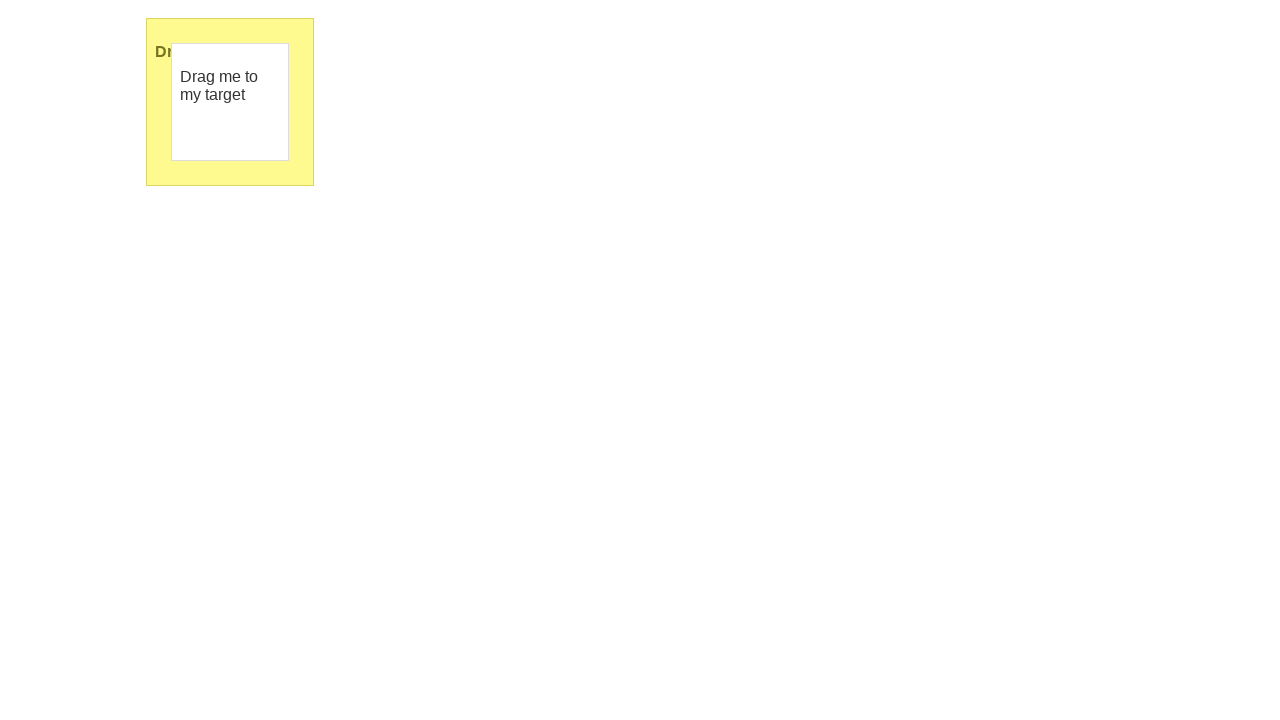